Tests right-click context menu functionality by right-clicking on an element and verifying that a context menu list appears

Starting URL: https://swisnl.github.io/jQuery-contextMenu/demo.html

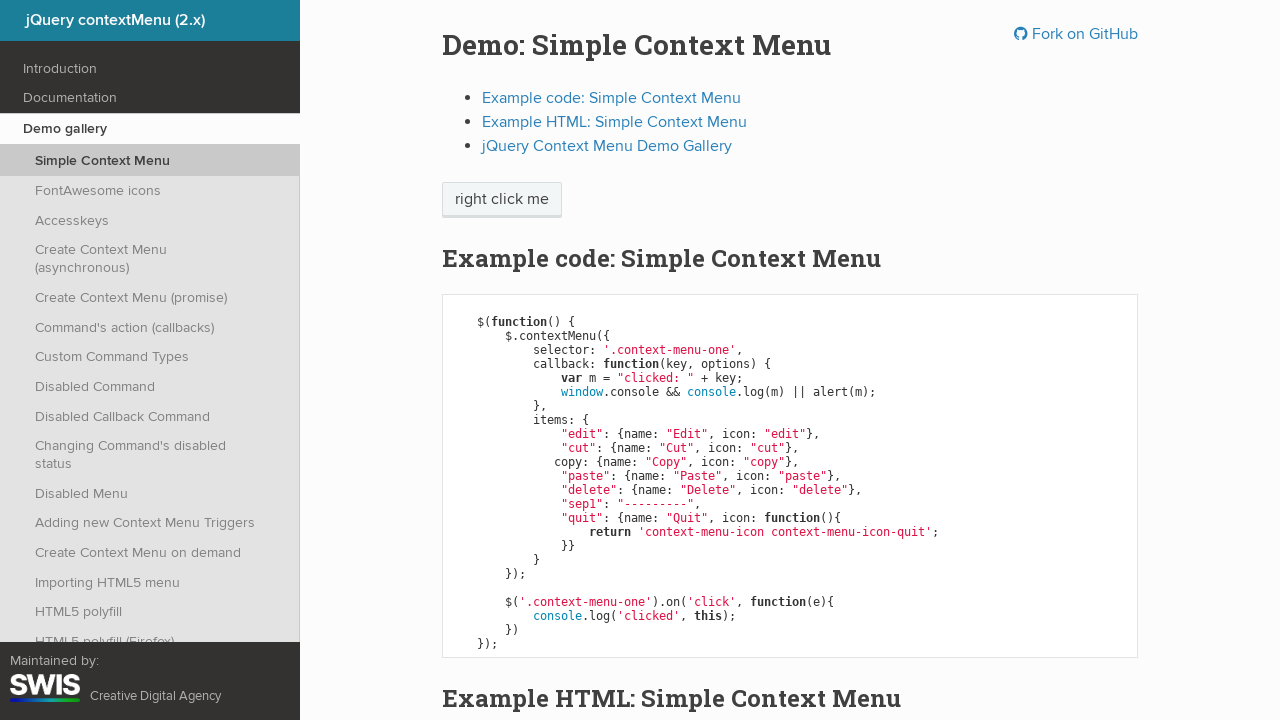

Right-clicked on context menu trigger element at (502, 200) on span.context-menu-one
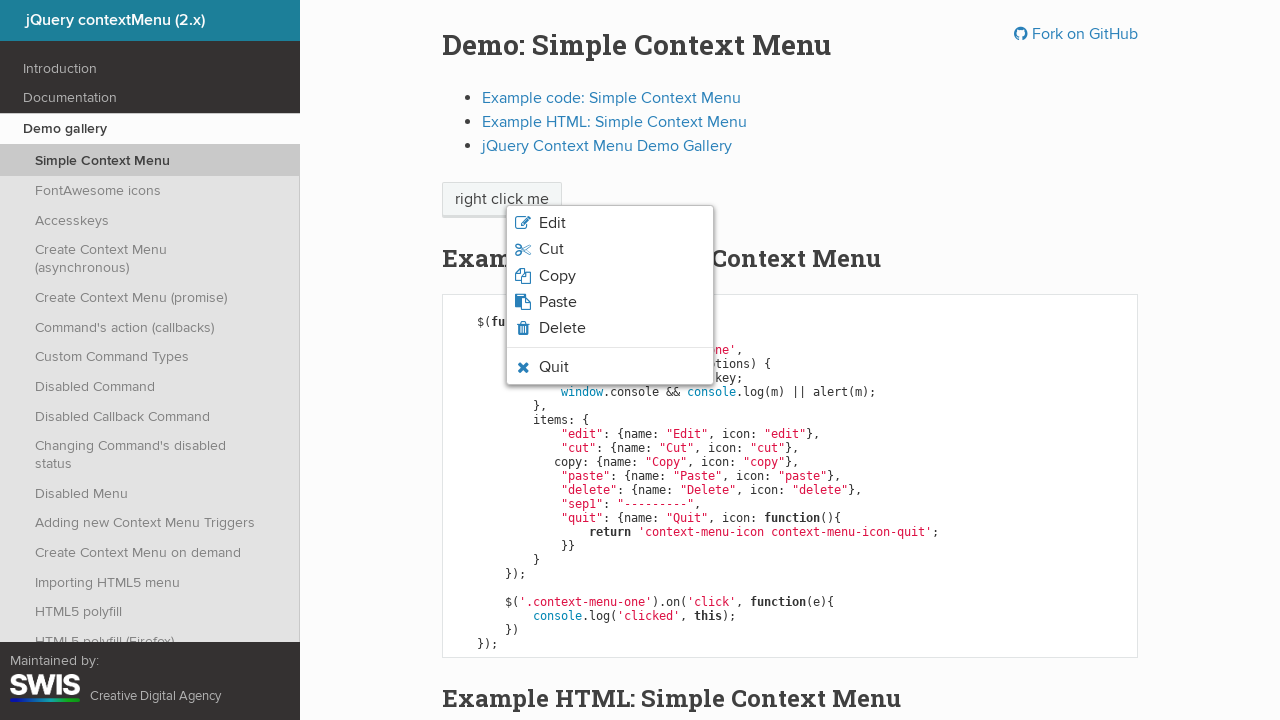

Context menu list appeared
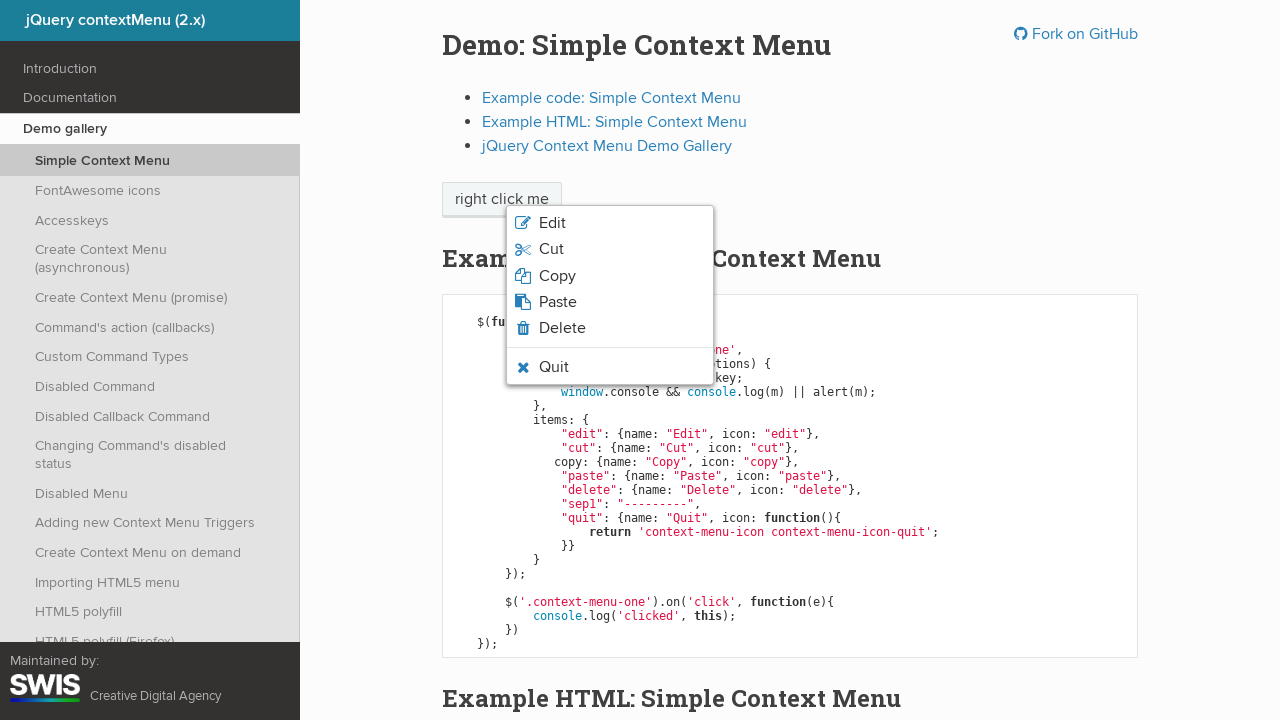

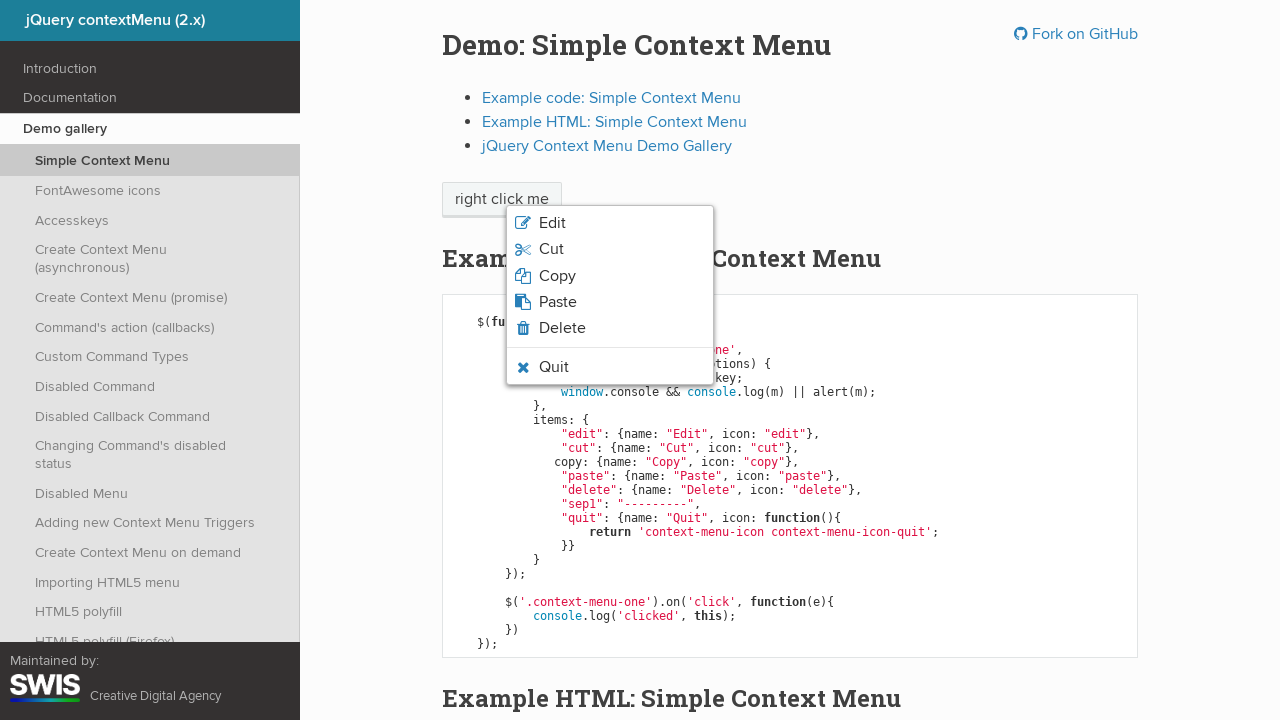